Tests that clicking the "GET STARTED" link navigates to the documentation intro page

Starting URL: https://playwright.dev/python

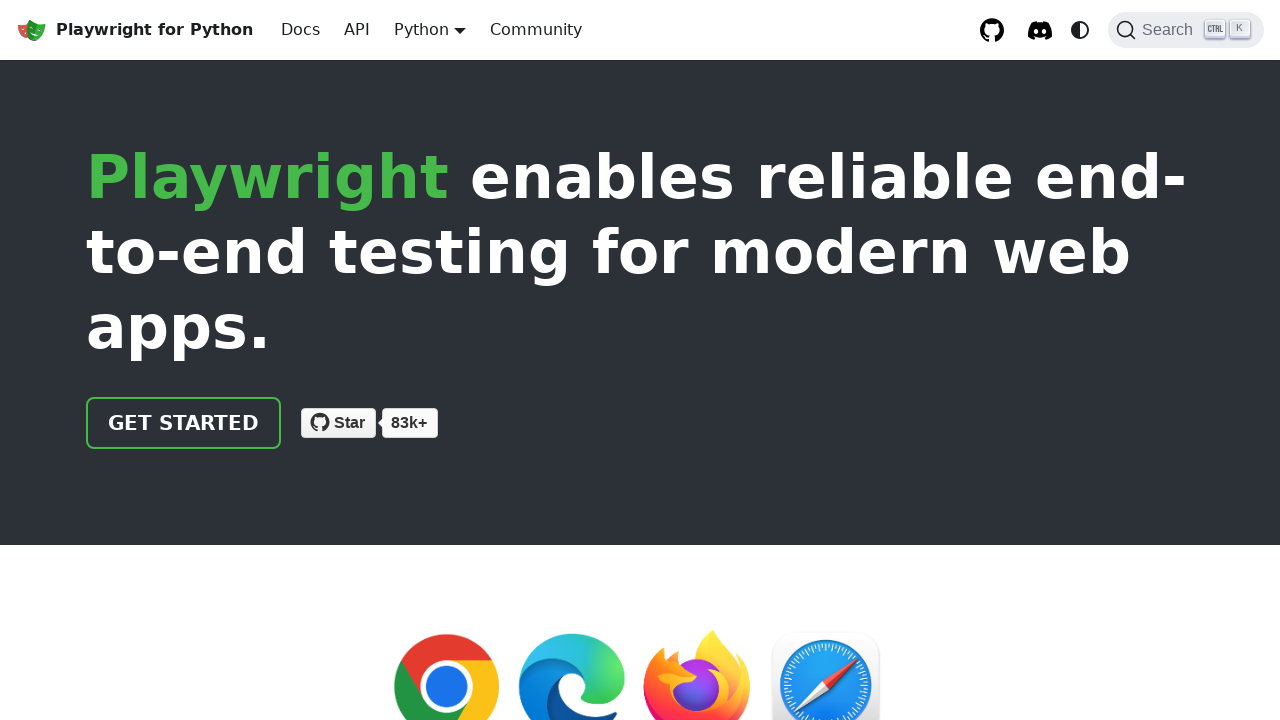

Clicked the 'GET STARTED' link at (184, 423) on internal:role=link[name="GET STARTED"i]
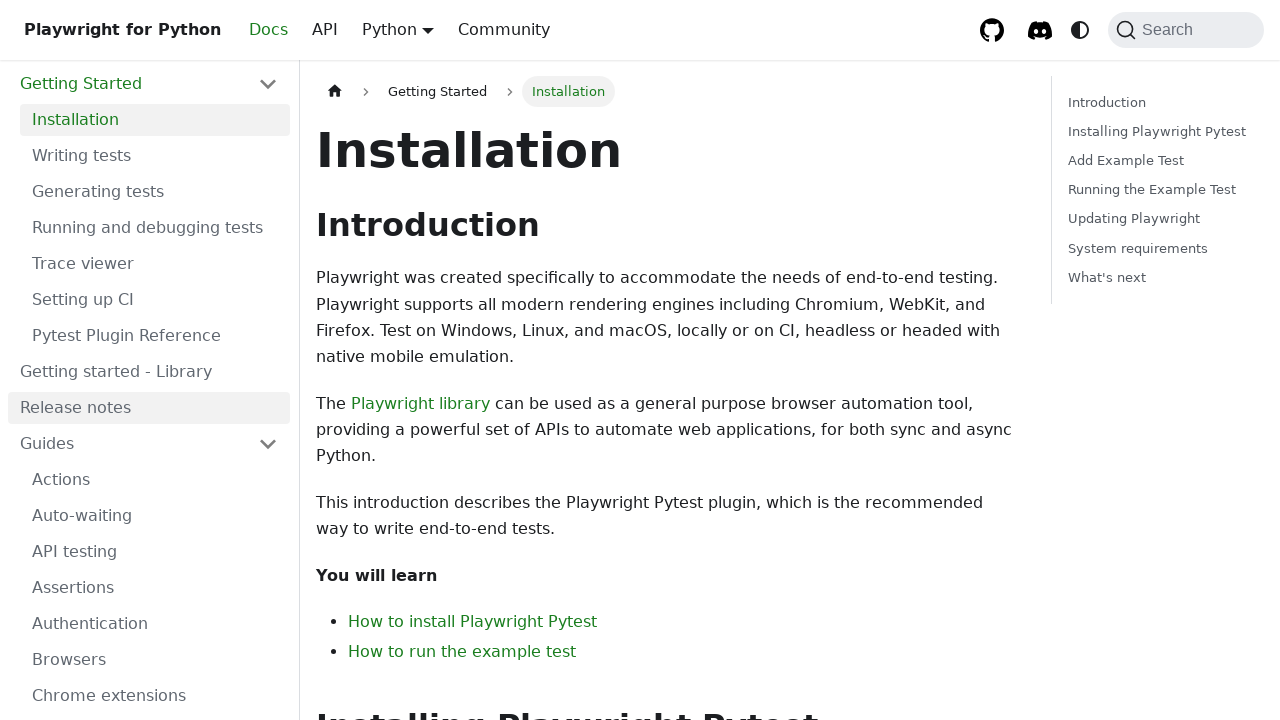

Navigated to documentation intro page at https://playwright.dev/python/docs/intro
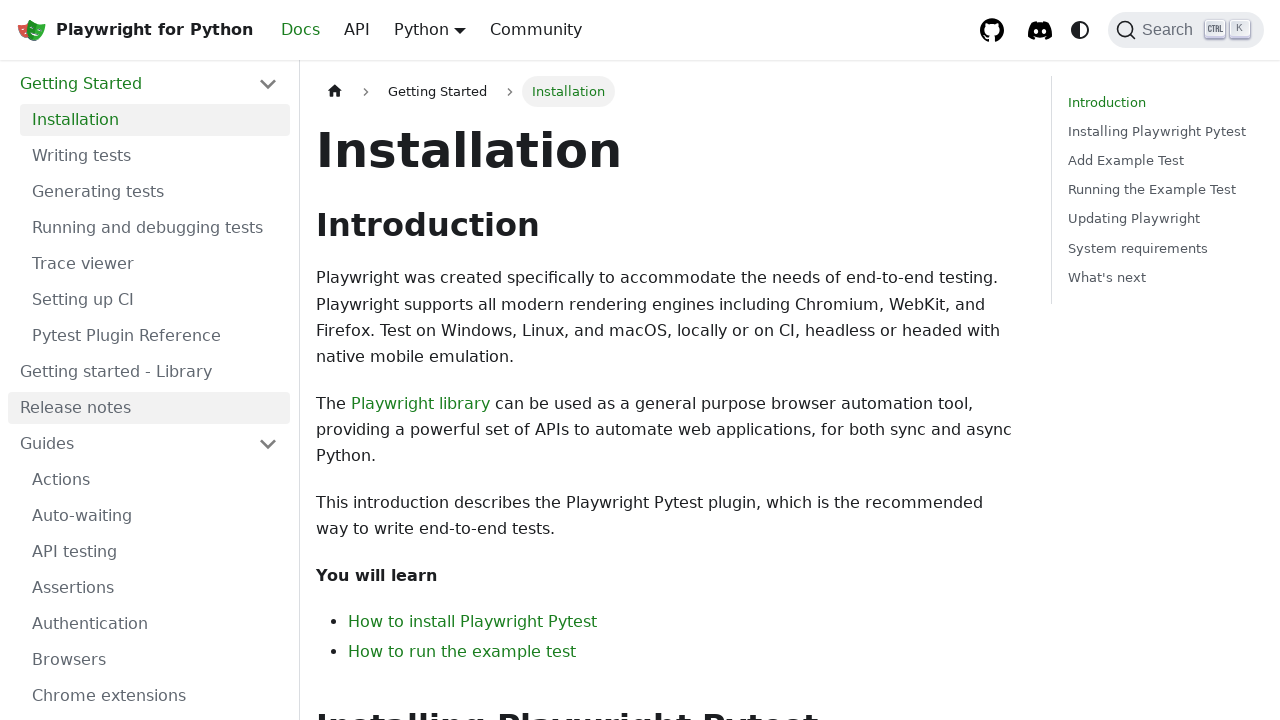

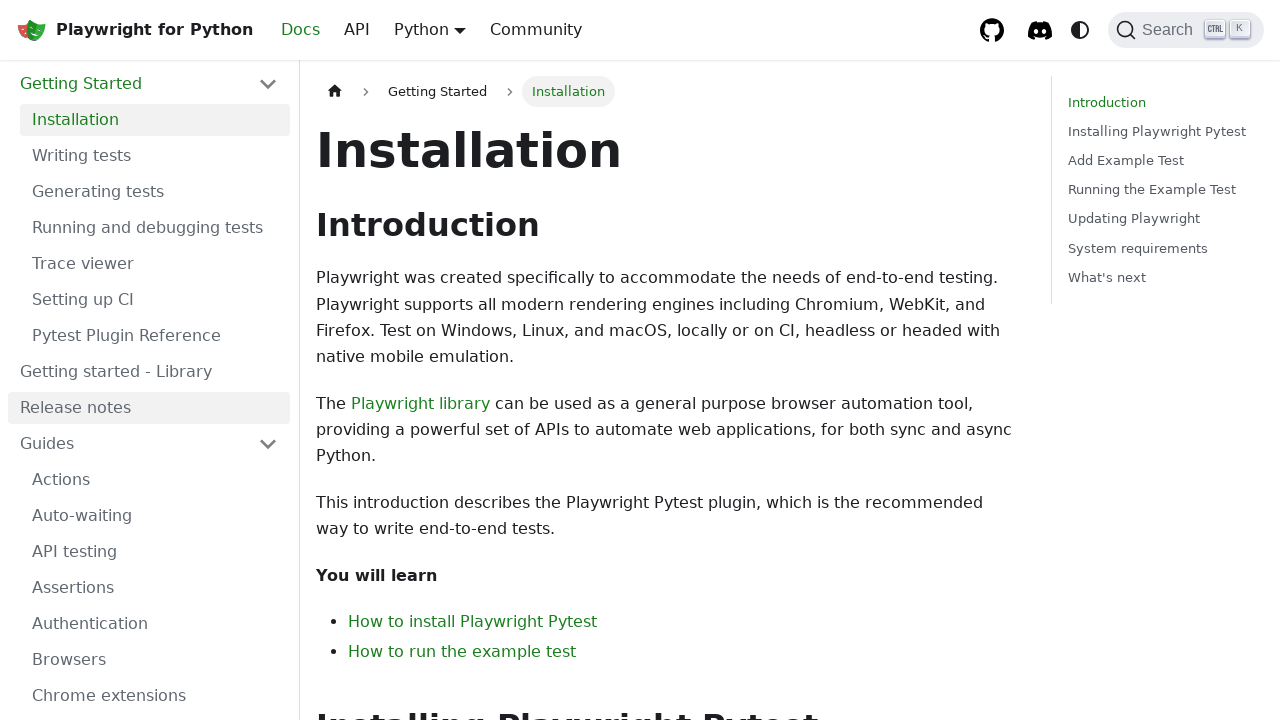